Tests scrolling functionality within a fixed header table, calculates the sum of values in a column, and verifies it matches the displayed total

Starting URL: https://rahulshettyacademy.com/AutomationPractice/

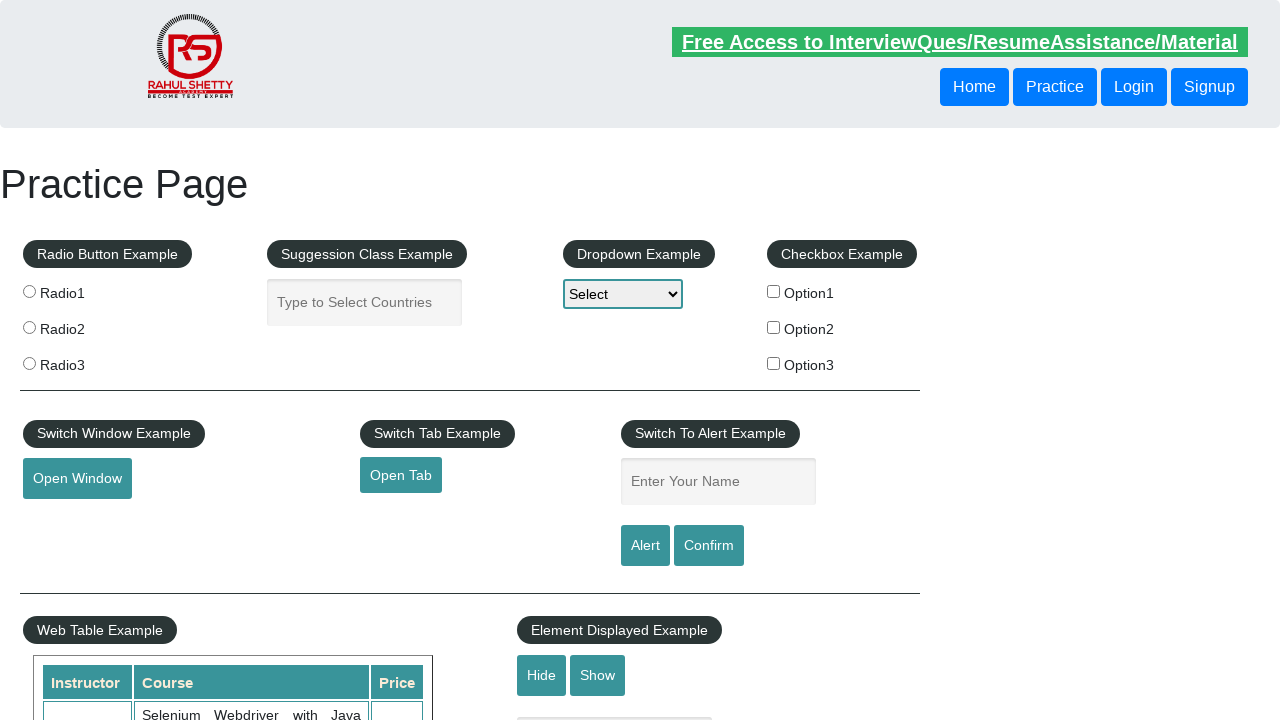

Scrolled page down by 500 pixels
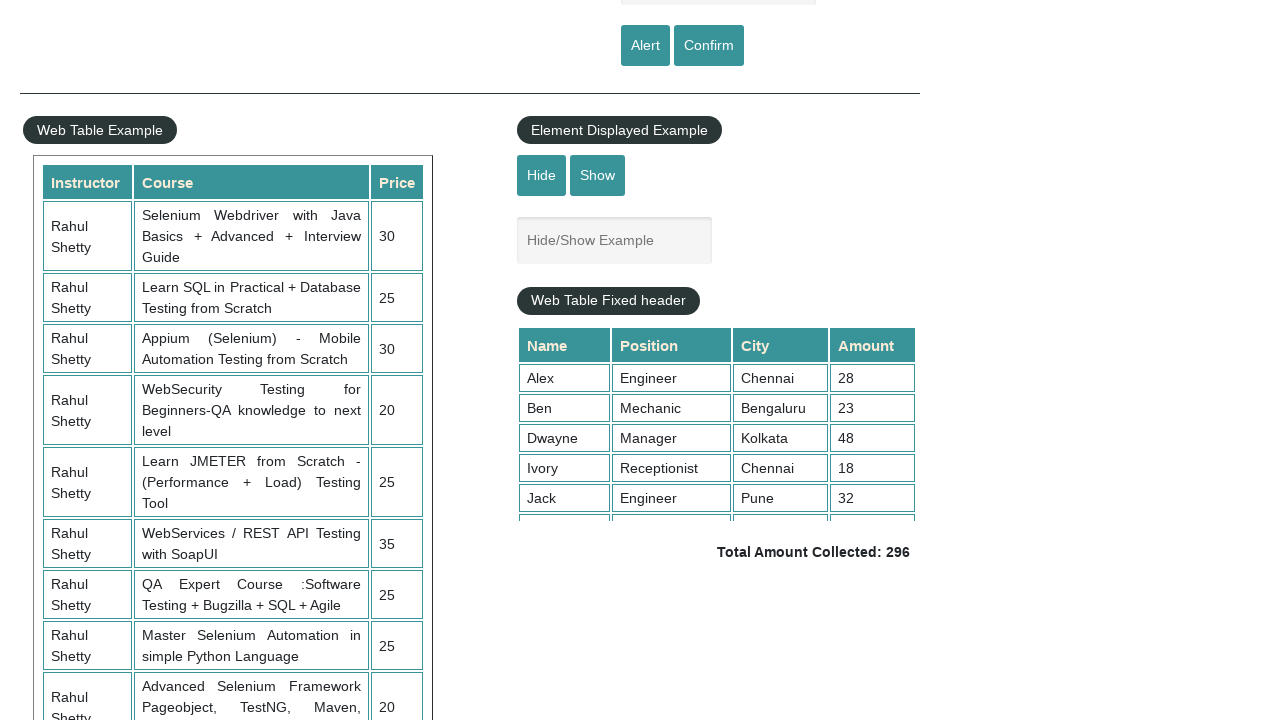

Scrolled within the fixed header table
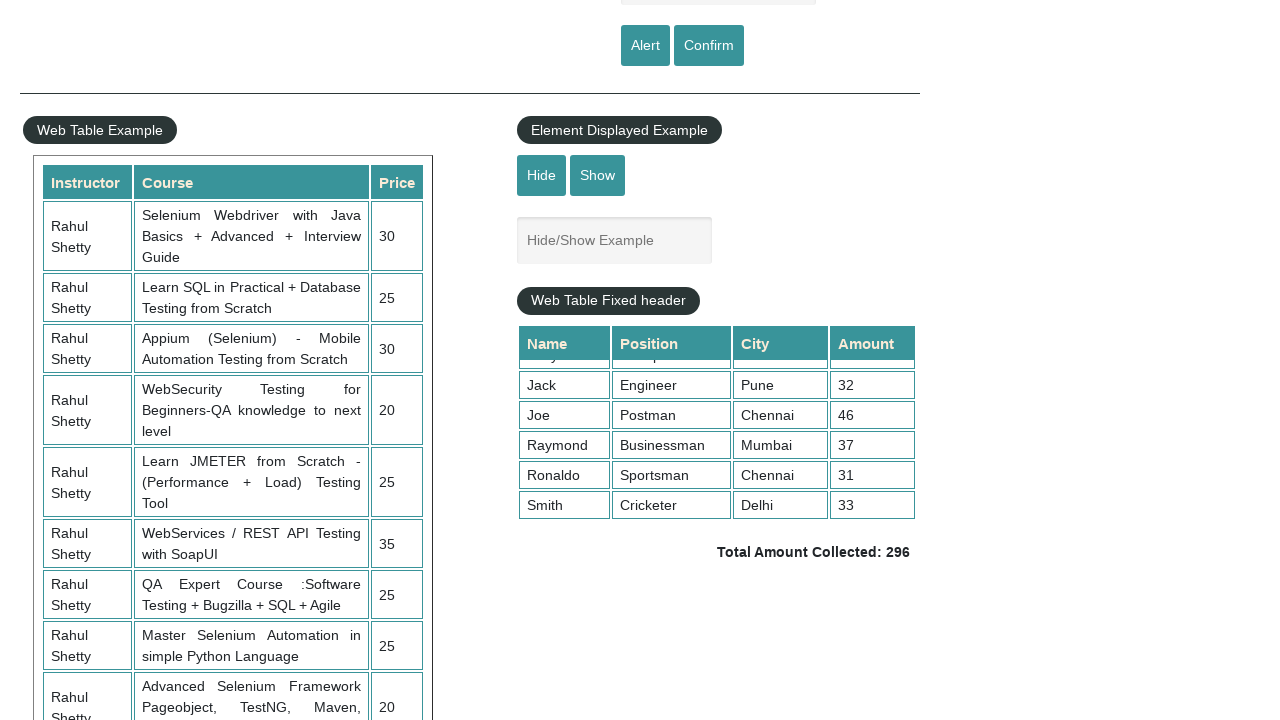

Retrieved all values from the 4th column of the table
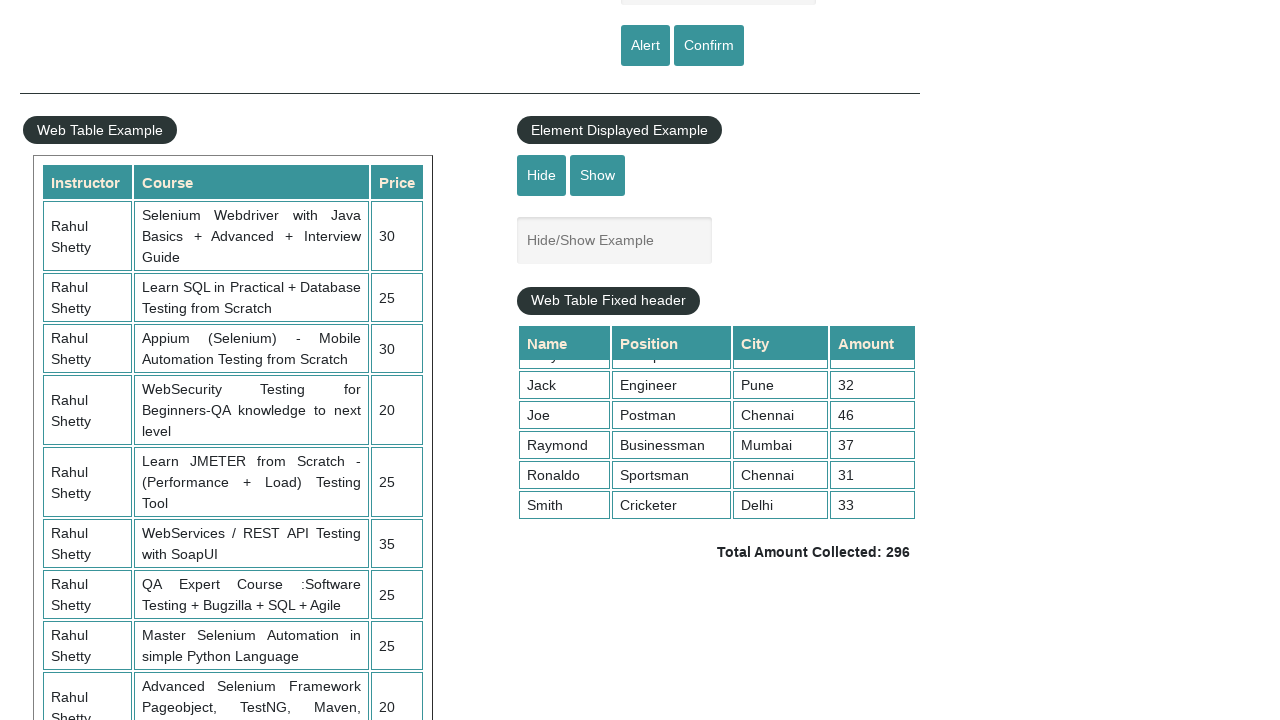

Calculated sum of column values: 296
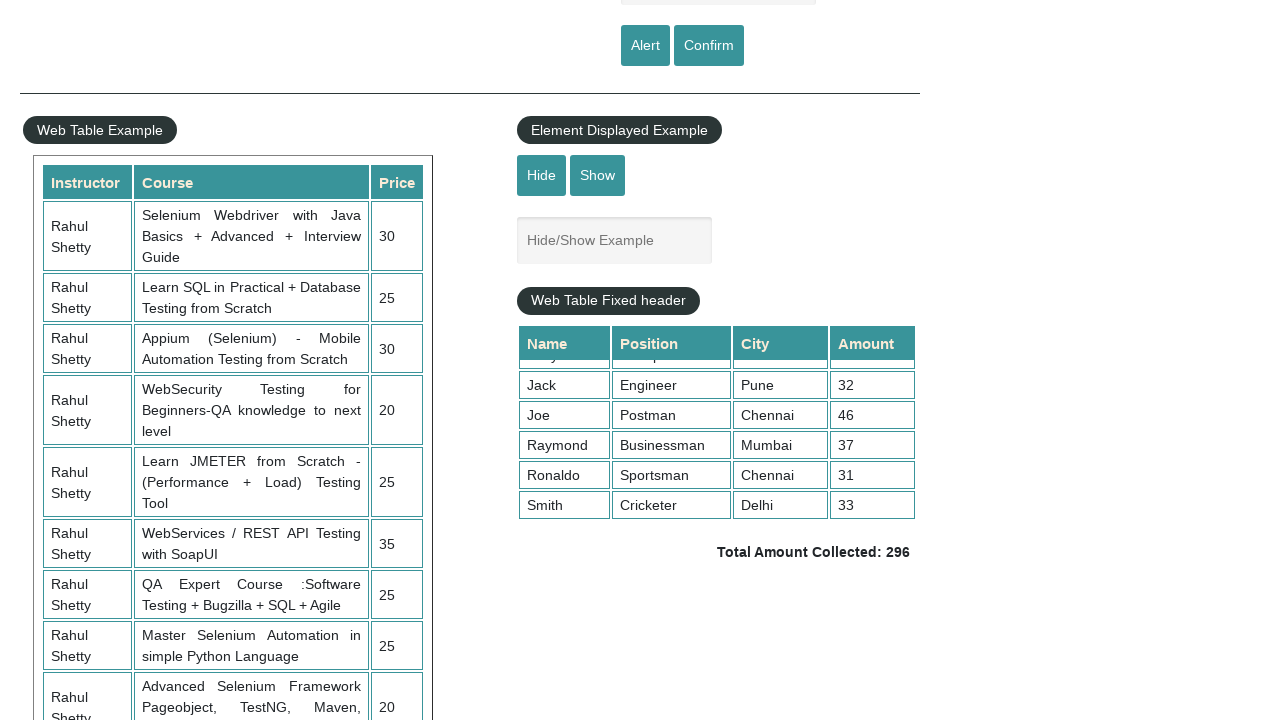

Retrieved displayed total amount text
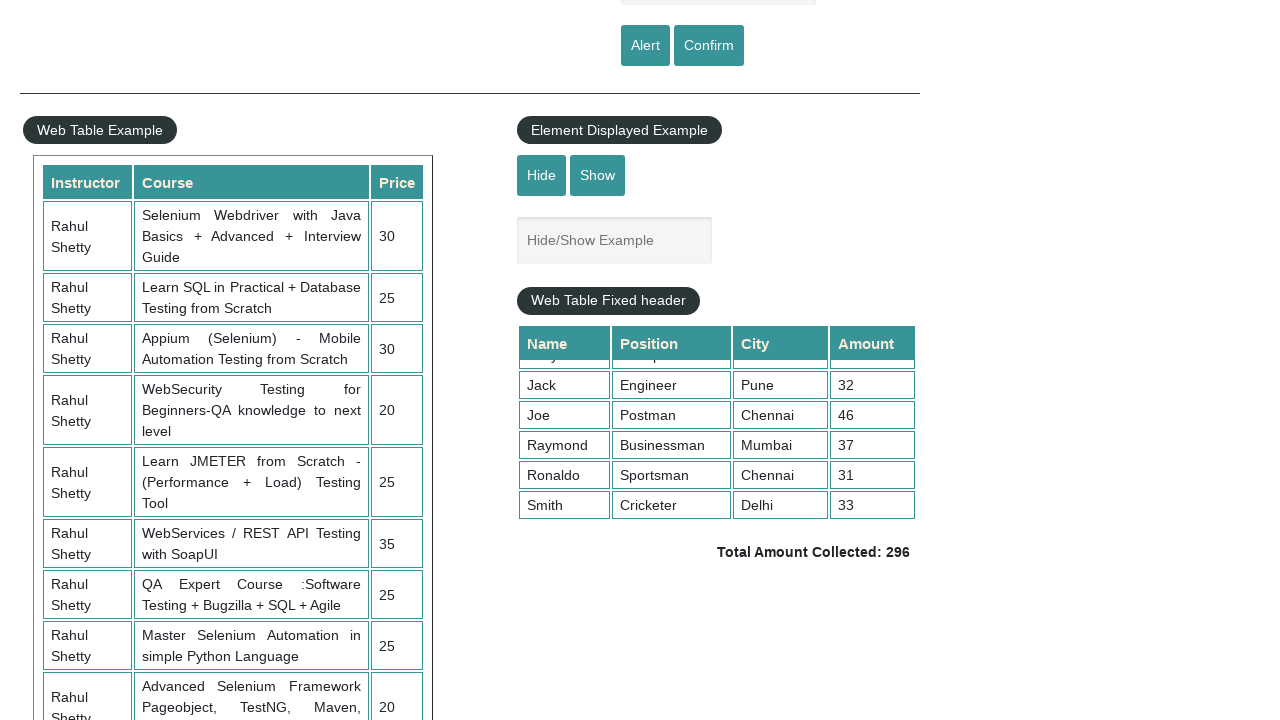

Parsed displayed total amount: 296
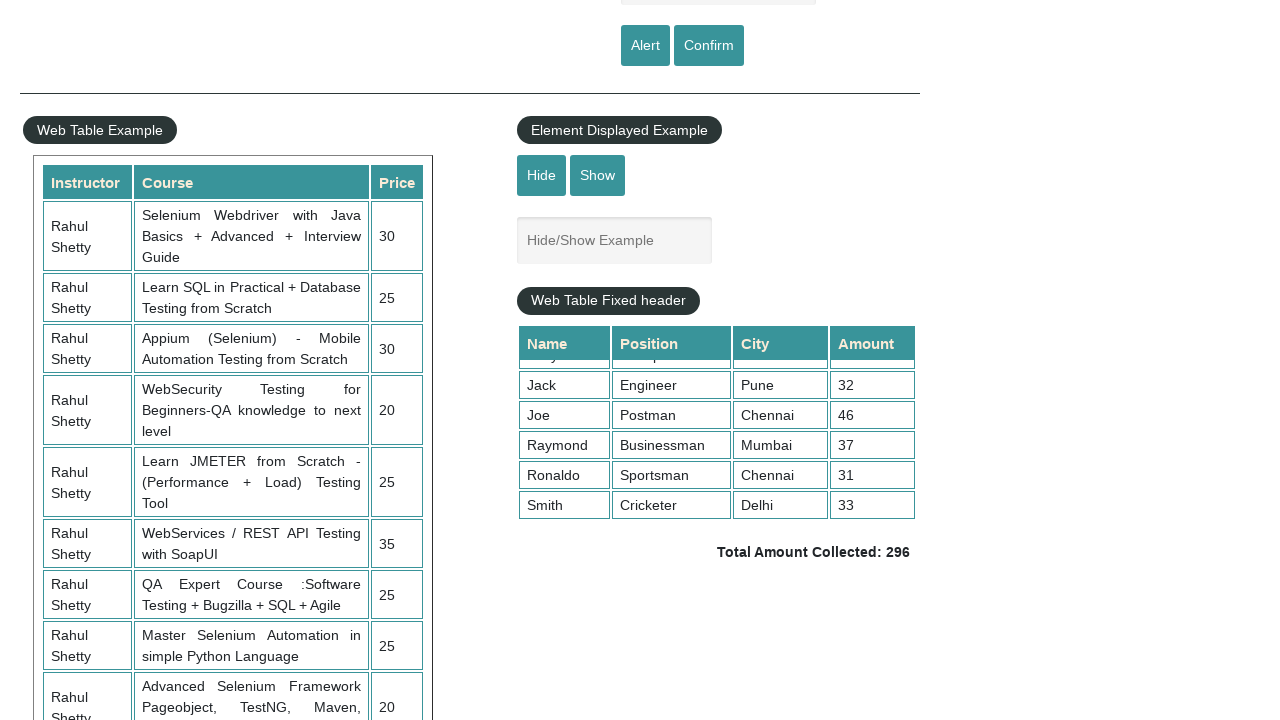

Verified calculated sum (296) matches displayed total (296)
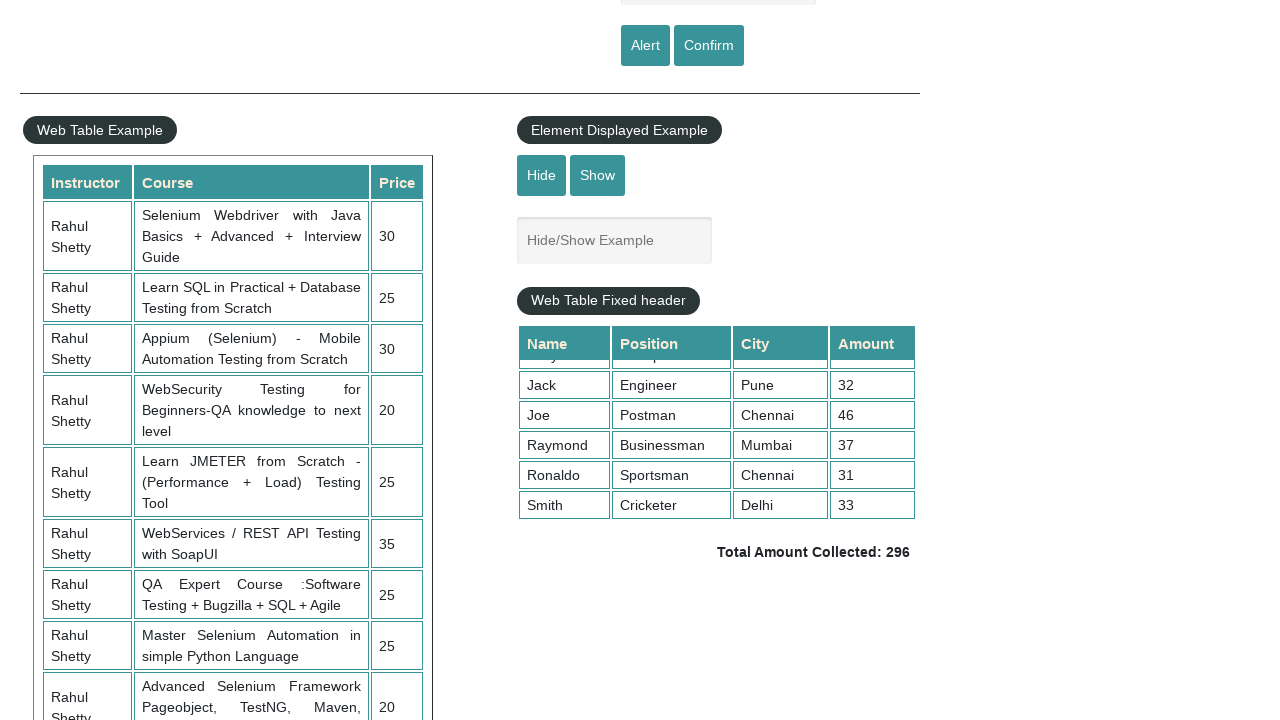

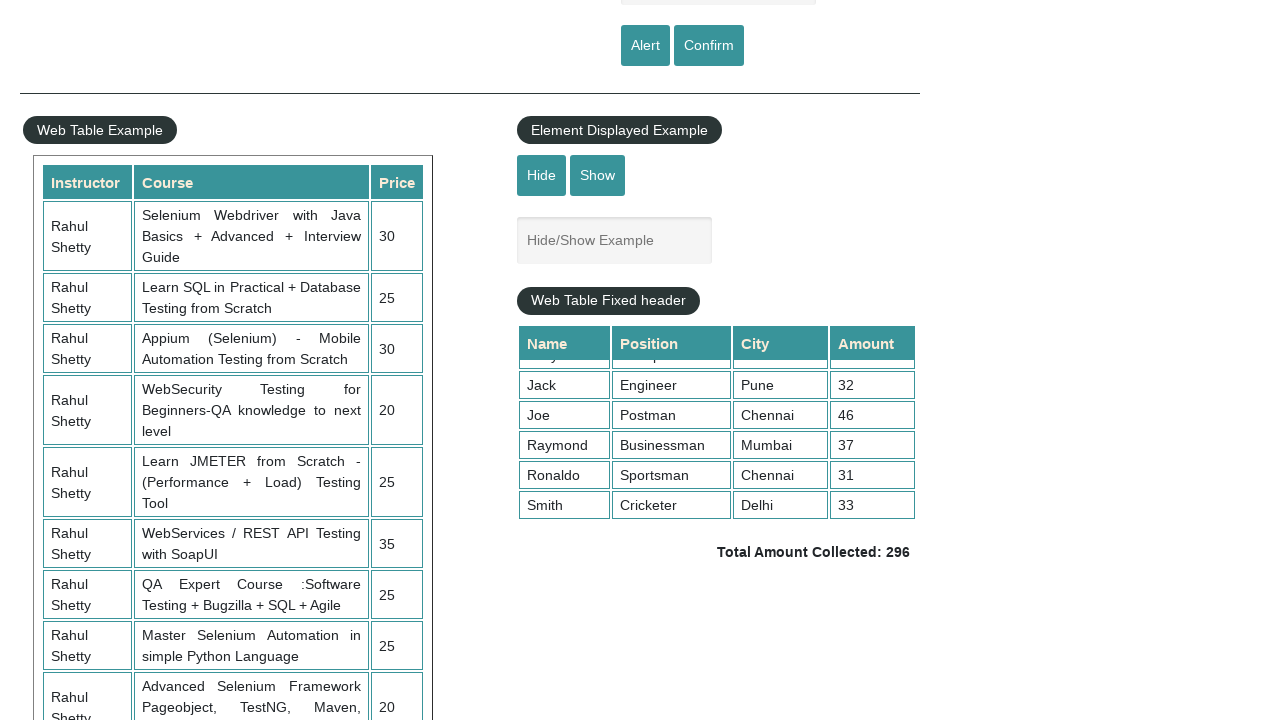